Tests e-commerce functionality by adding multiple items to cart, proceeding to checkout, and applying a promo code

Starting URL: https://rahulshettyacademy.com/seleniumPractise/#/

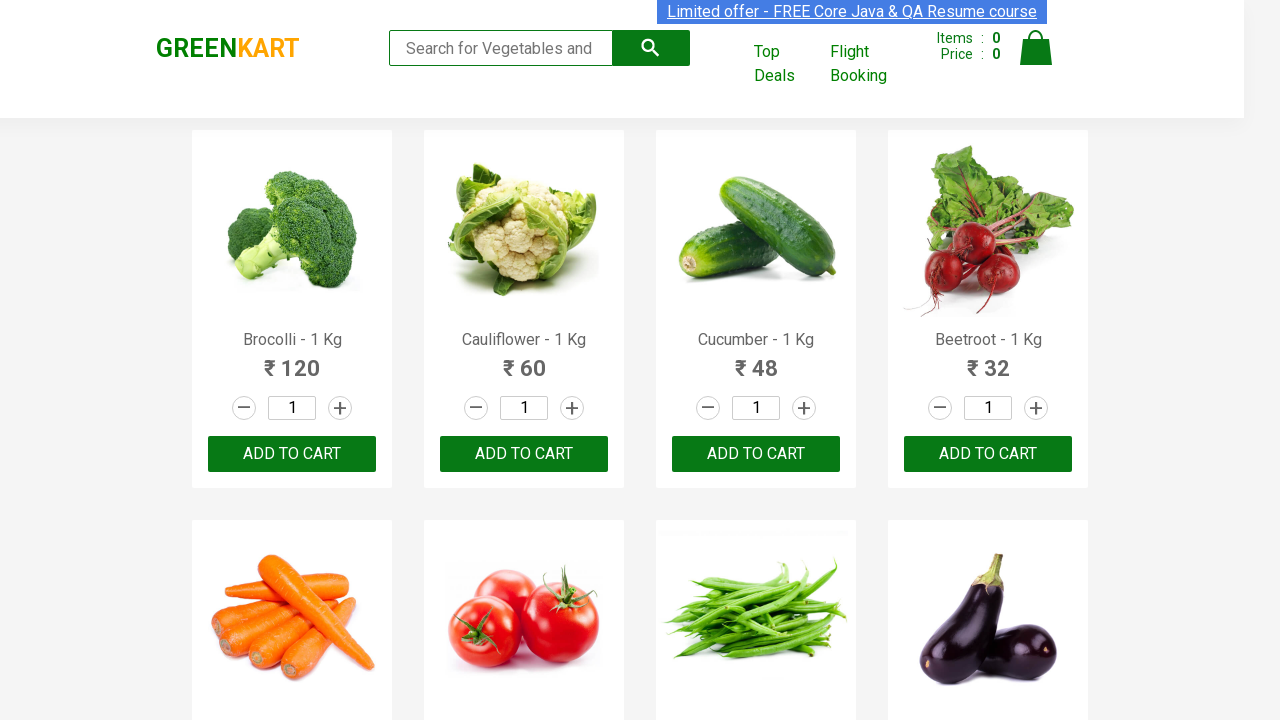

Waited for products to load on the page
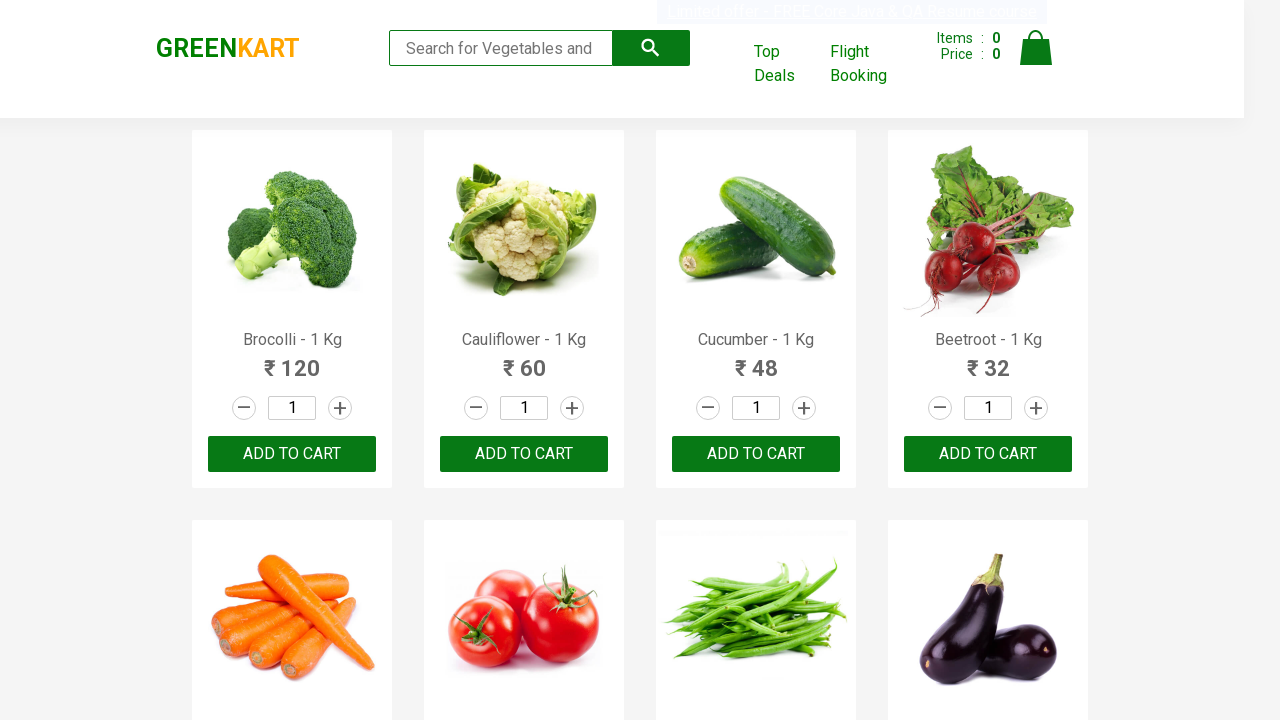

Retrieved all product name elements
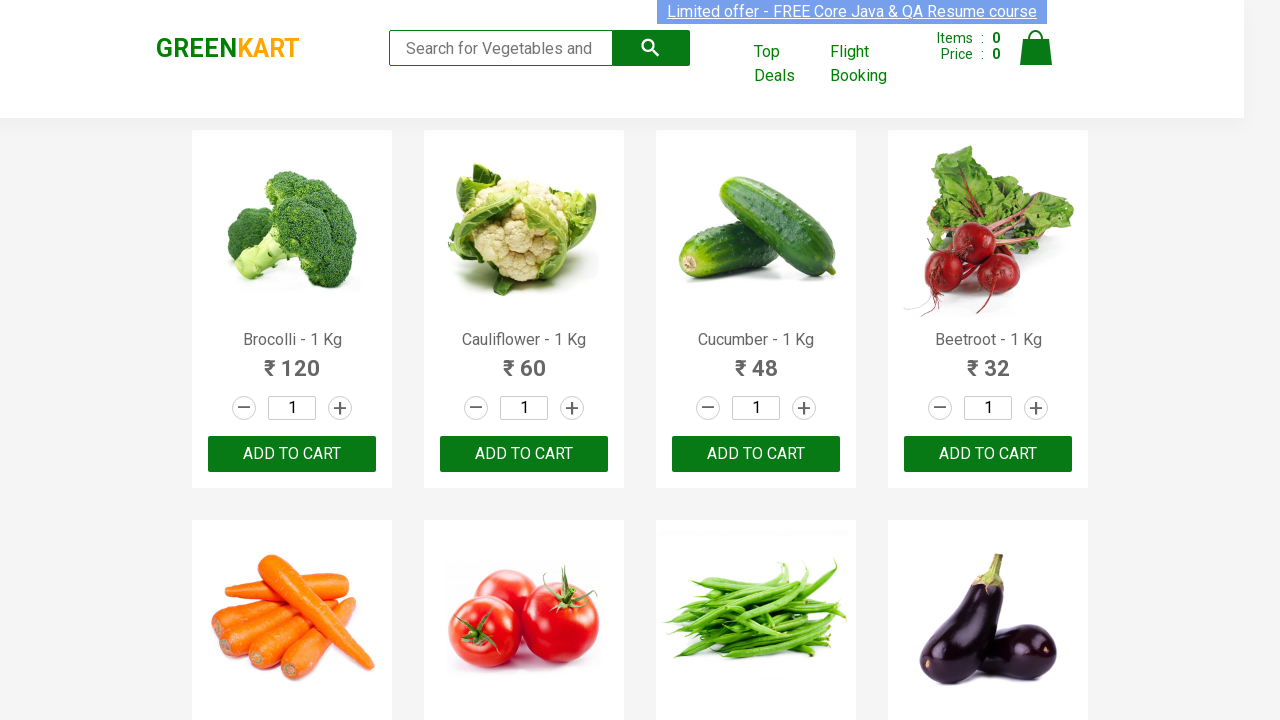

Retrieved all add to cart buttons
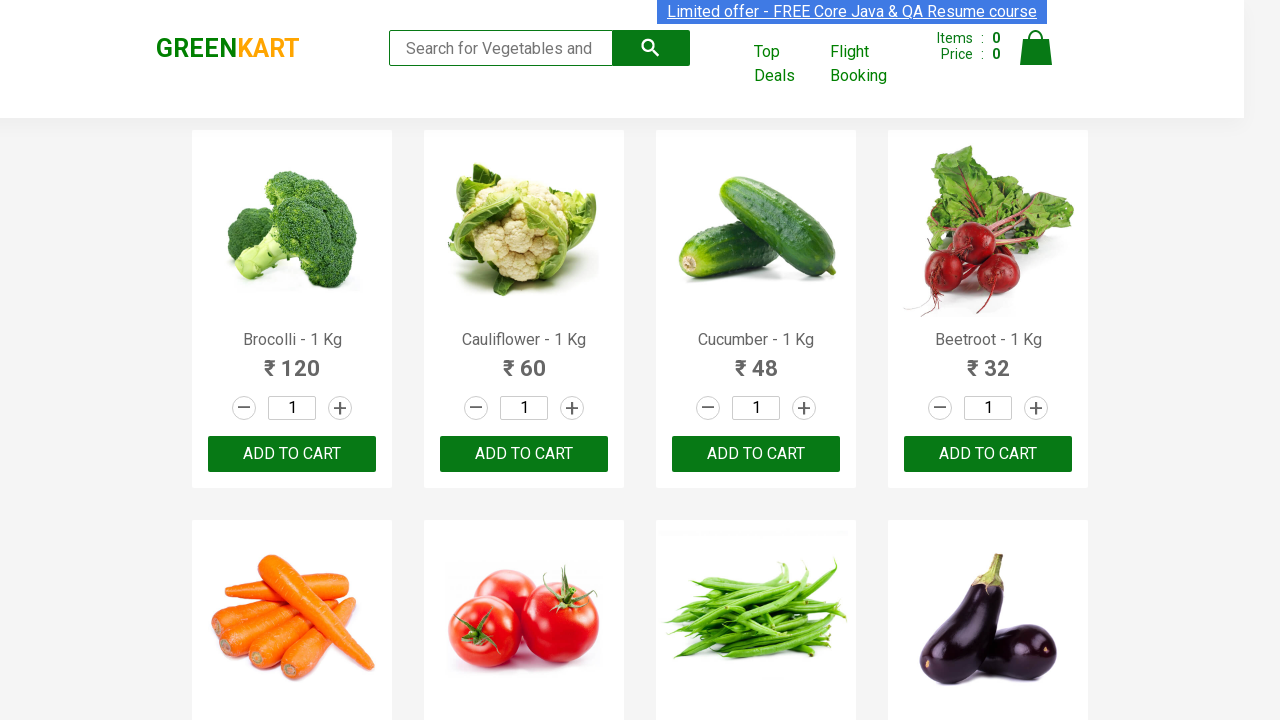

Added 'Brocolli' to cart at (292, 454) on xpath=//div[@class='product-action']//button[@type='button'] >> nth=0
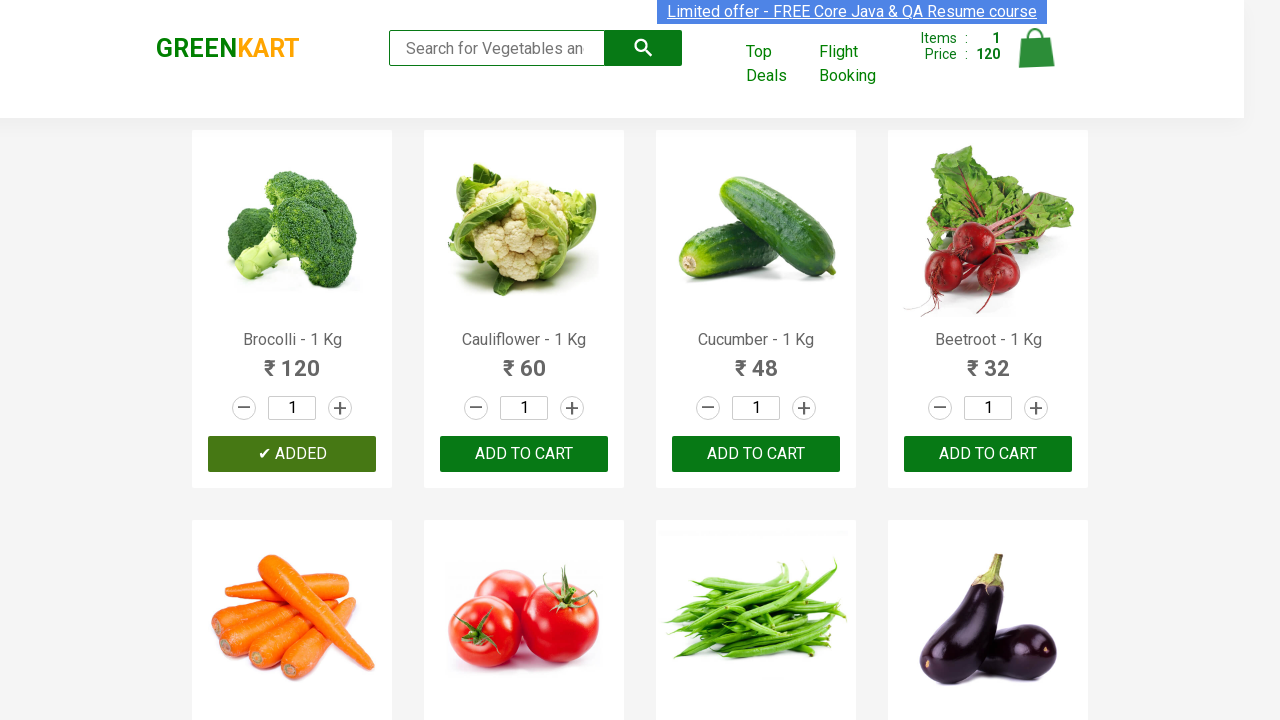

Added 'Brocolli' to cart at (524, 454) on xpath=//div[@class='product-action']//button[@type='button'] >> nth=1
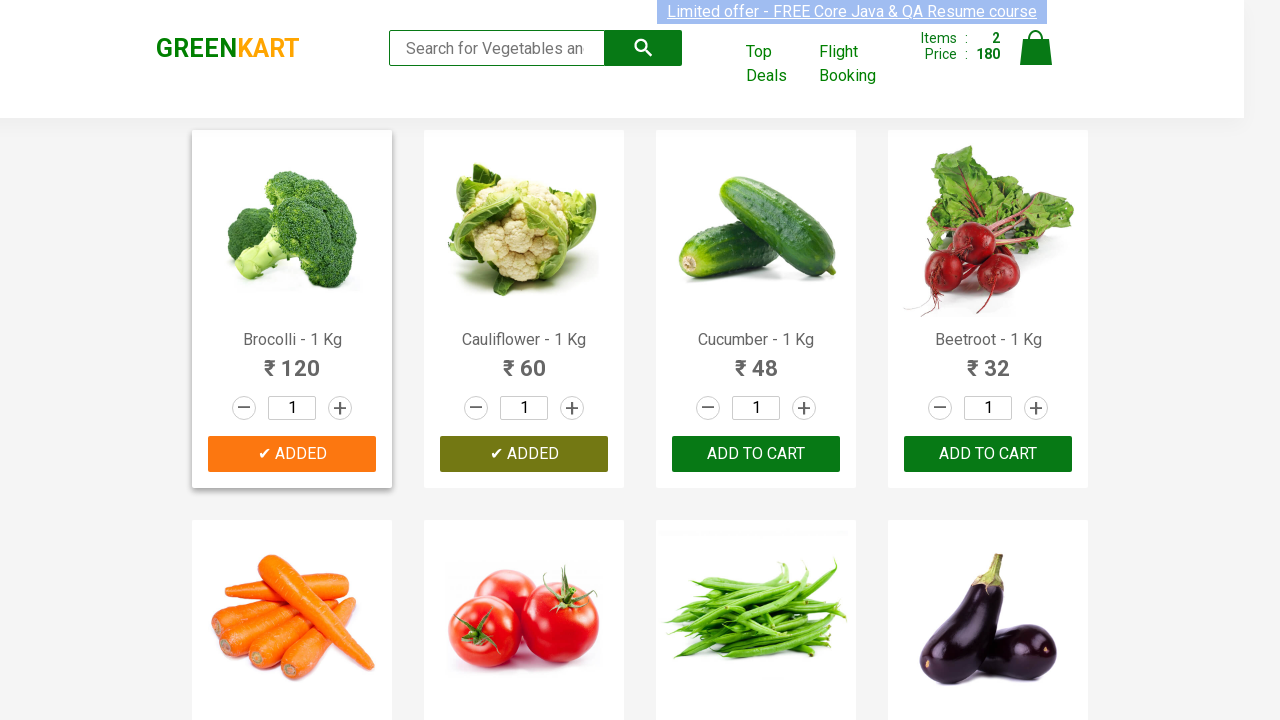

Added 'Brocolli' to cart at (756, 454) on xpath=//div[@class='product-action']//button[@type='button'] >> nth=2
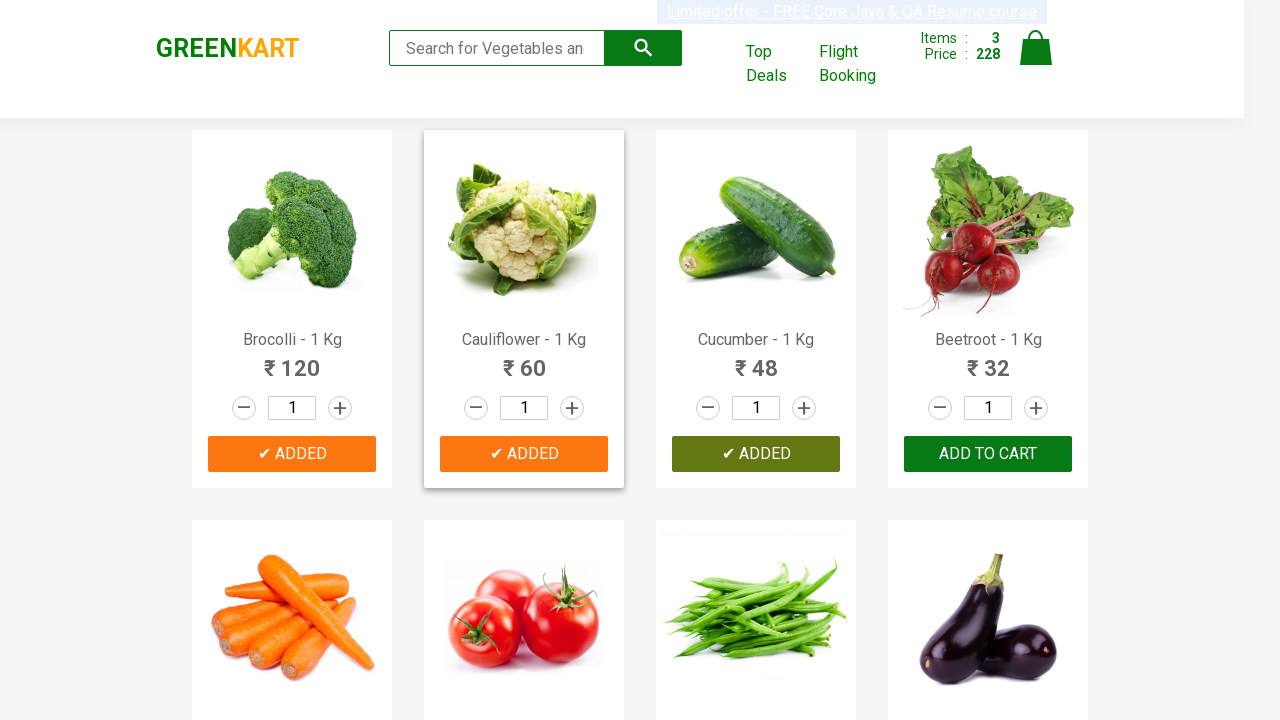

Added 'Brocolli' to cart at (988, 454) on xpath=//div[@class='product-action']//button[@type='button'] >> nth=3
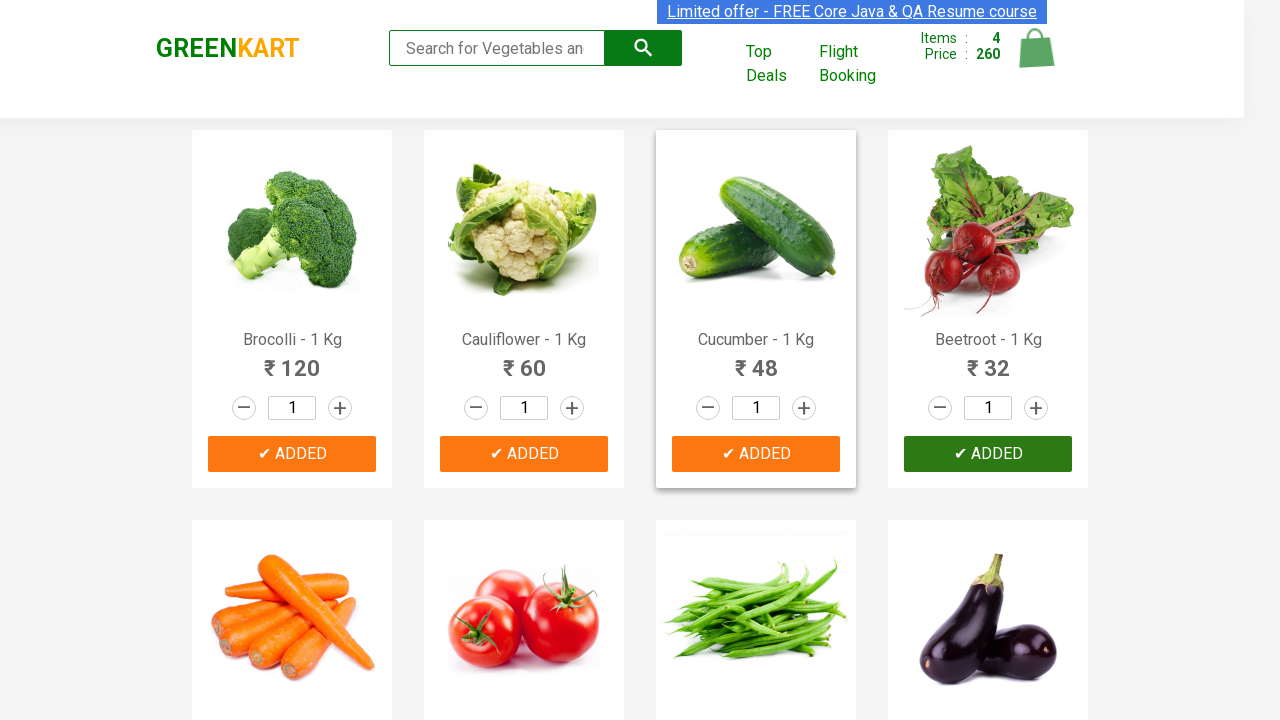

Added 'Brocolli' to cart at (292, 360) on xpath=//div[@class='product-action']//button[@type='button'] >> nth=4
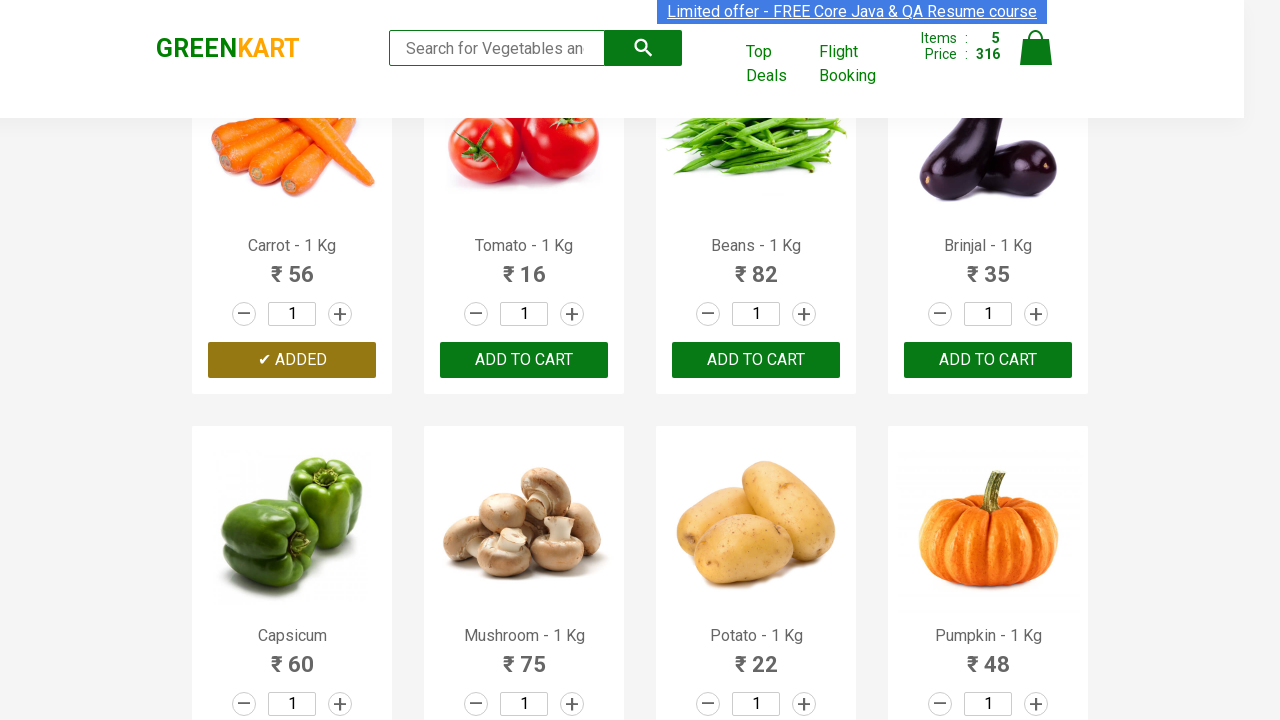

Added 'Brocolli' to cart at (524, 360) on xpath=//div[@class='product-action']//button[@type='button'] >> nth=5
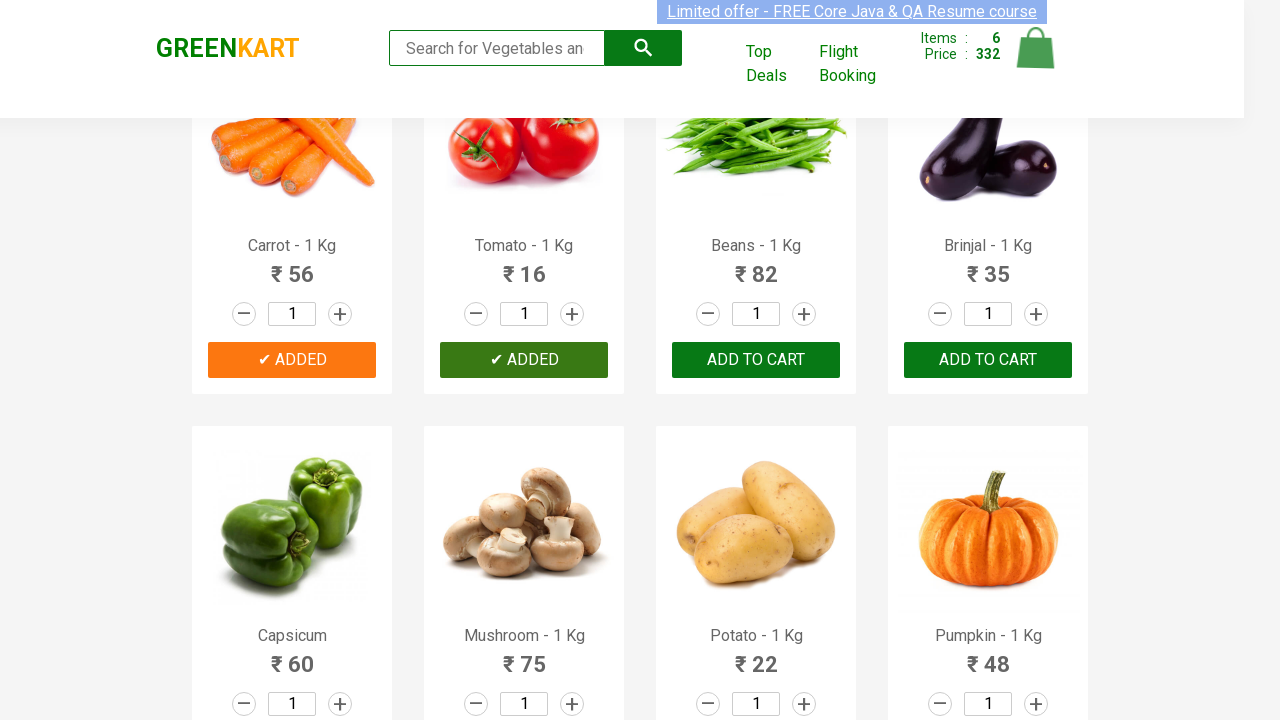

Added 'Brocolli' to cart at (756, 360) on xpath=//div[@class='product-action']//button[@type='button'] >> nth=6
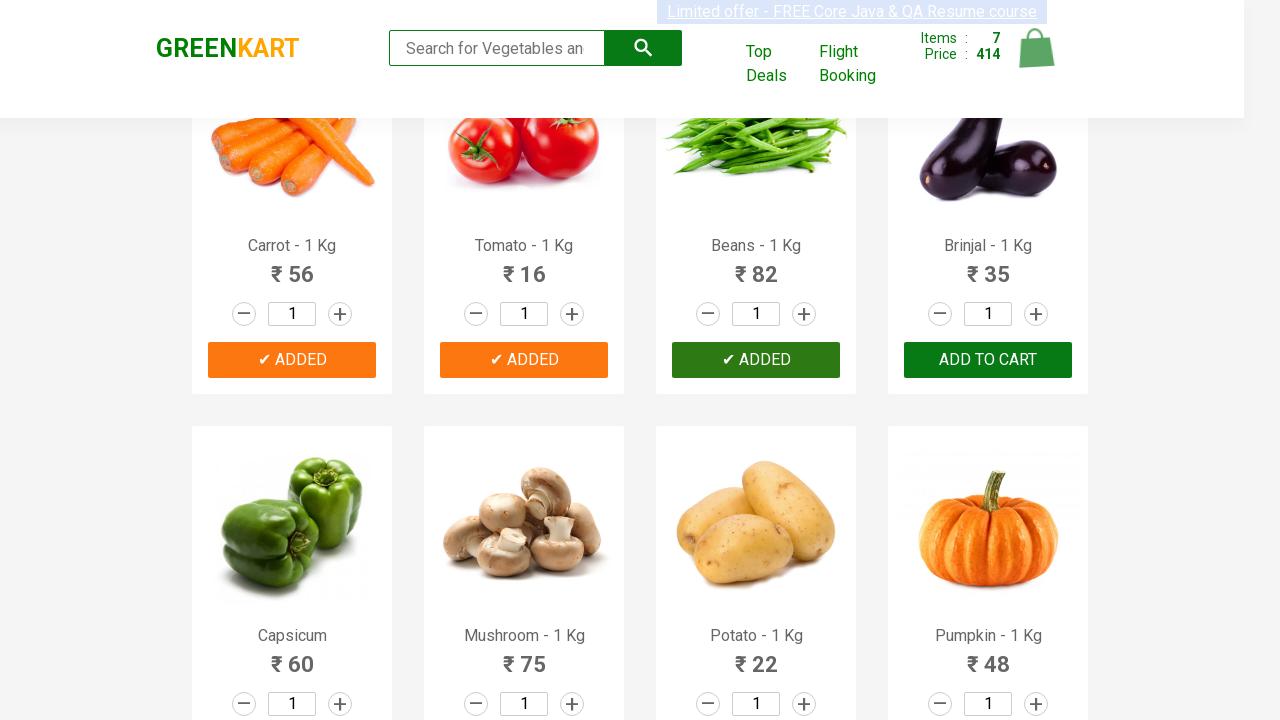

Added 'Brocolli' to cart at (988, 360) on xpath=//div[@class='product-action']//button[@type='button'] >> nth=7
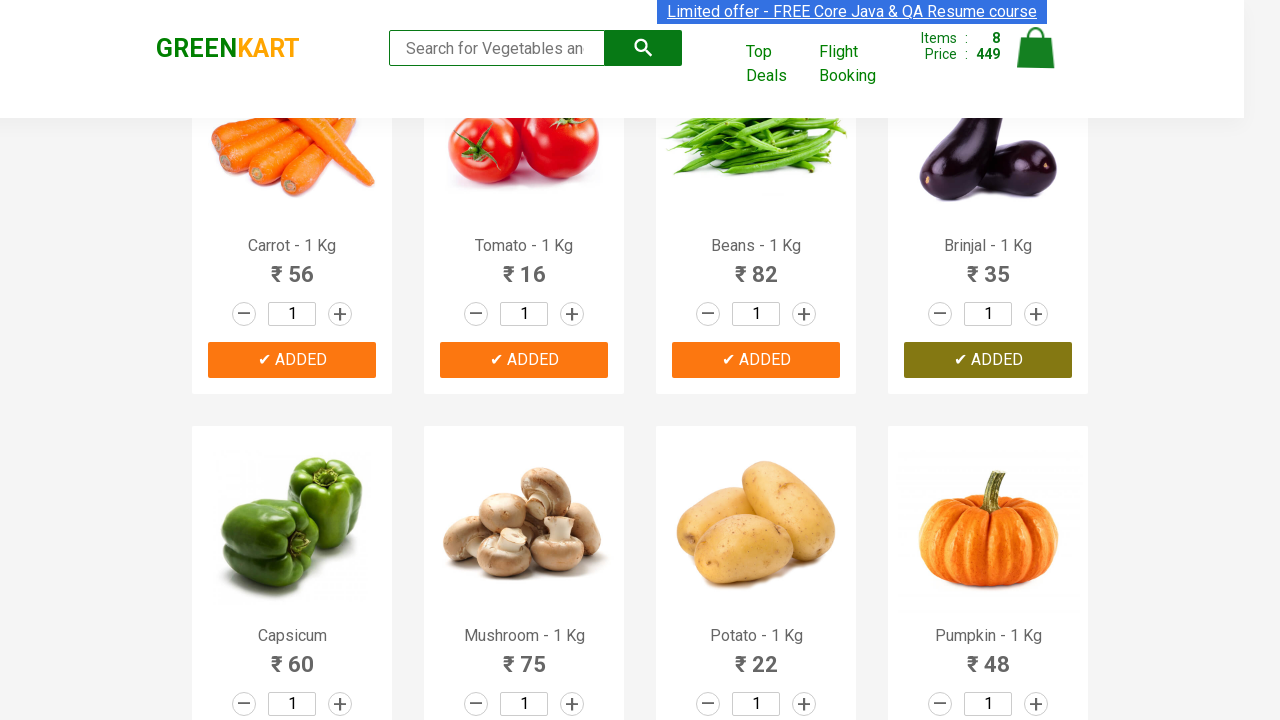

Added 'Brocolli' to cart at (292, 360) on xpath=//div[@class='product-action']//button[@type='button'] >> nth=8
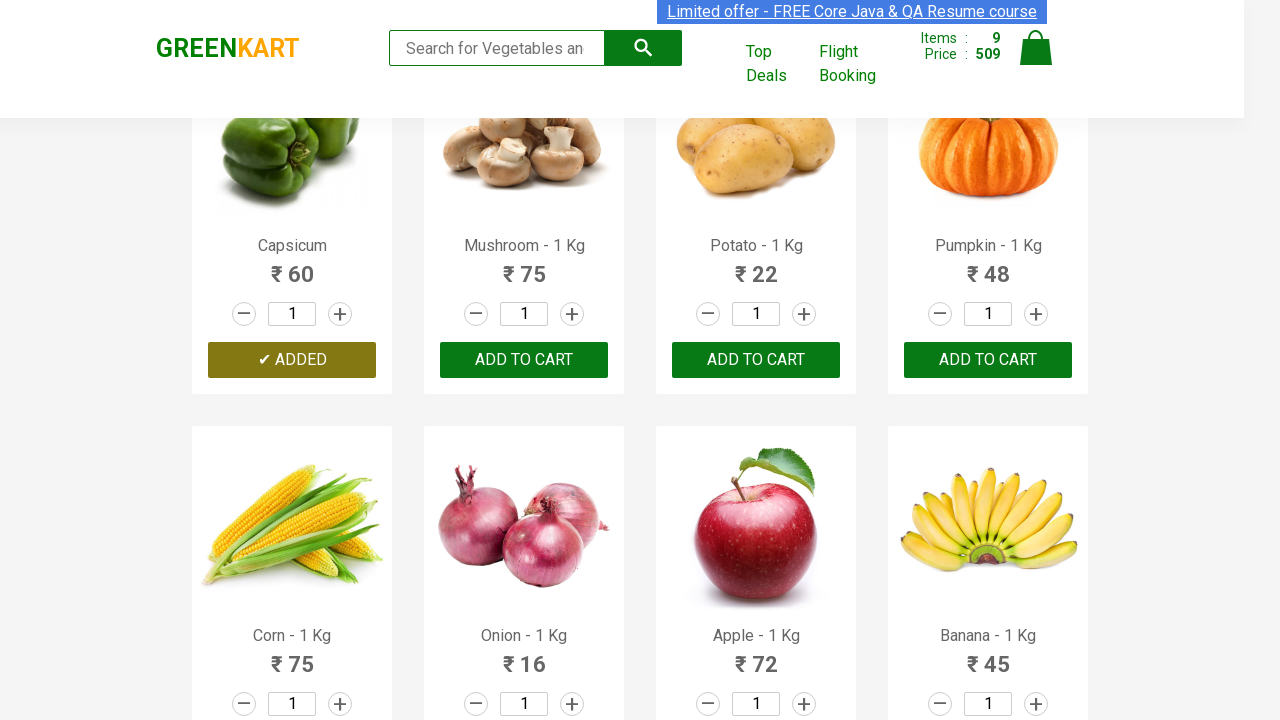

Added 'Brocolli' to cart at (524, 360) on xpath=//div[@class='product-action']//button[@type='button'] >> nth=9
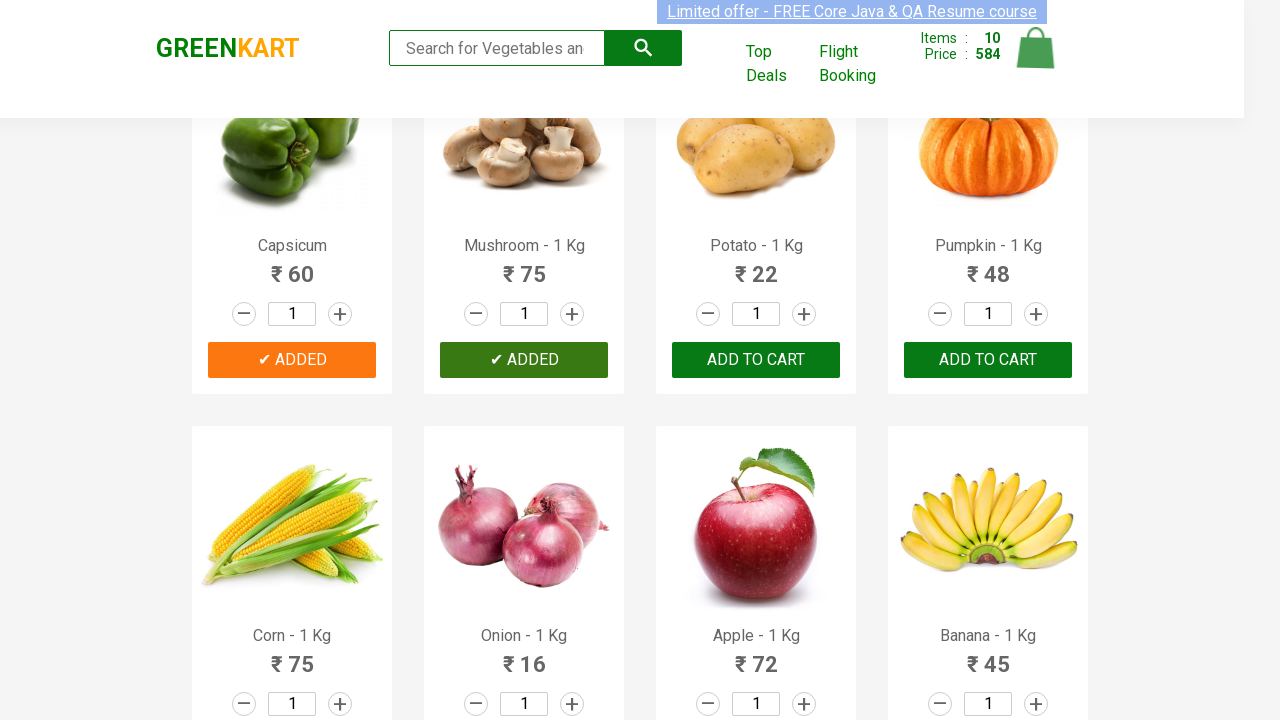

Added 'Brocolli' to cart at (756, 360) on xpath=//div[@class='product-action']//button[@type='button'] >> nth=10
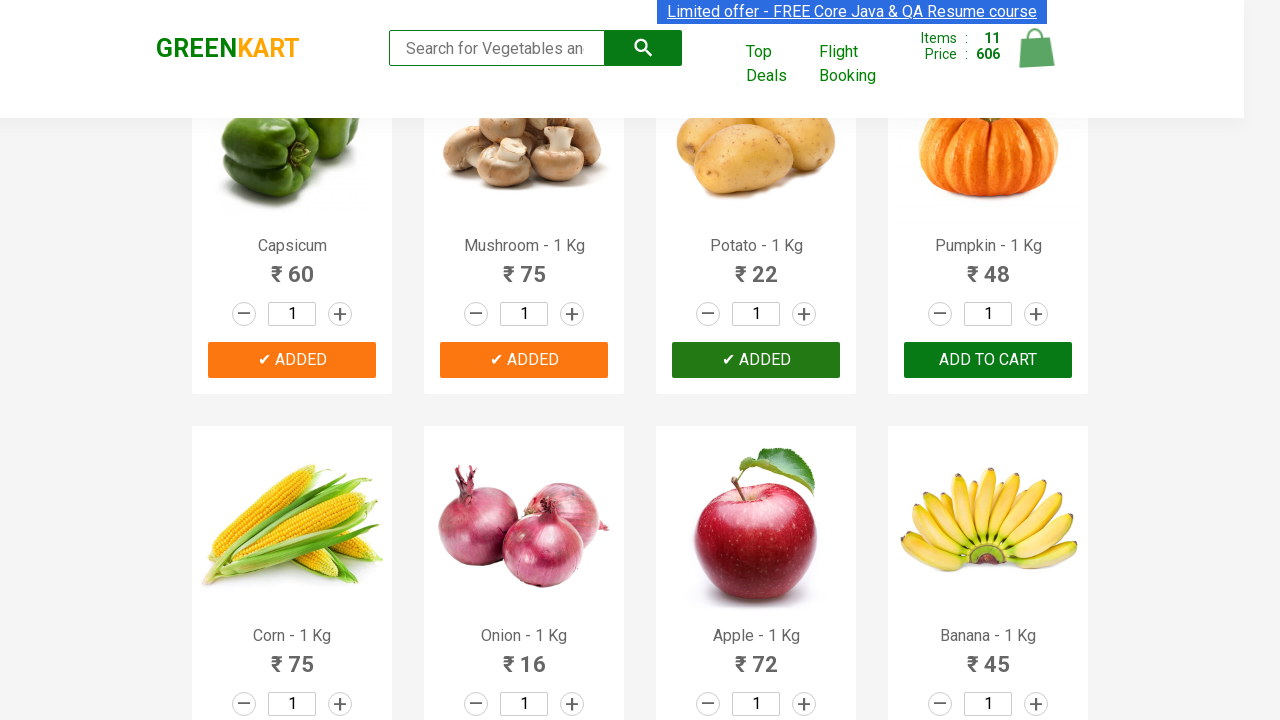

Added 'Brocolli' to cart at (988, 360) on xpath=//div[@class='product-action']//button[@type='button'] >> nth=11
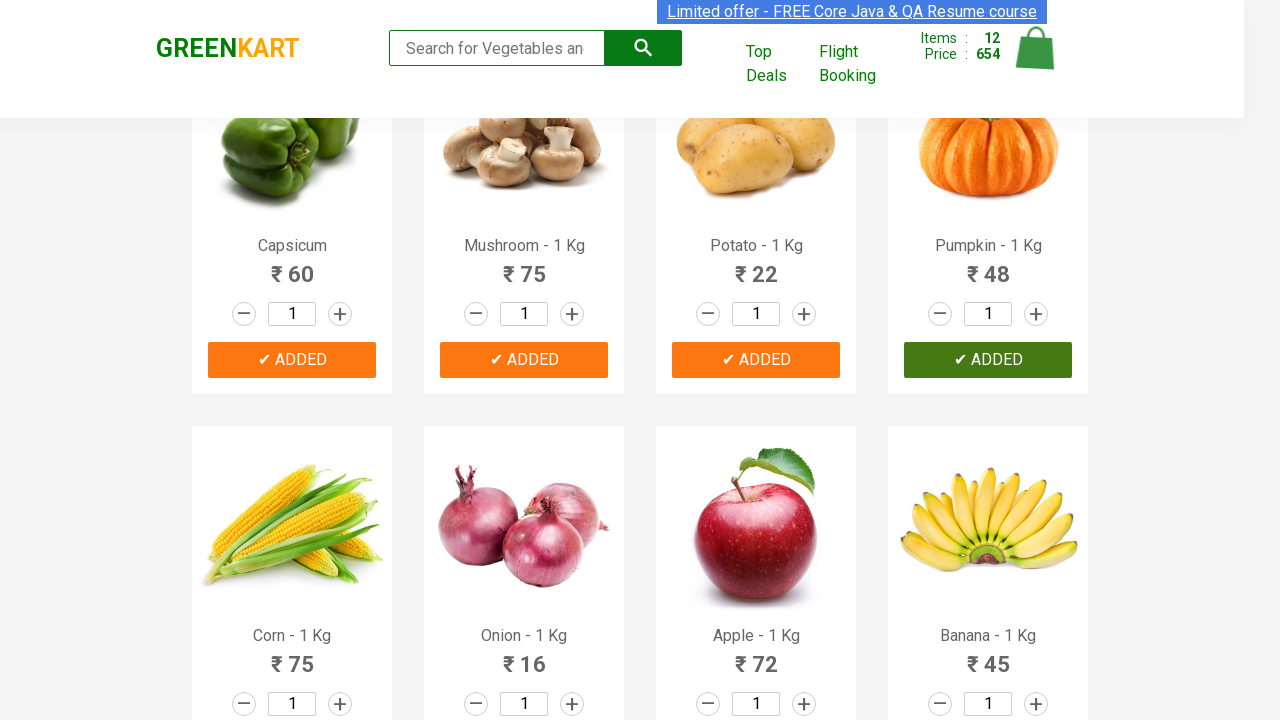

Clicked on cart icon to view cart at (1036, 48) on xpath=//img[@alt='Cart']
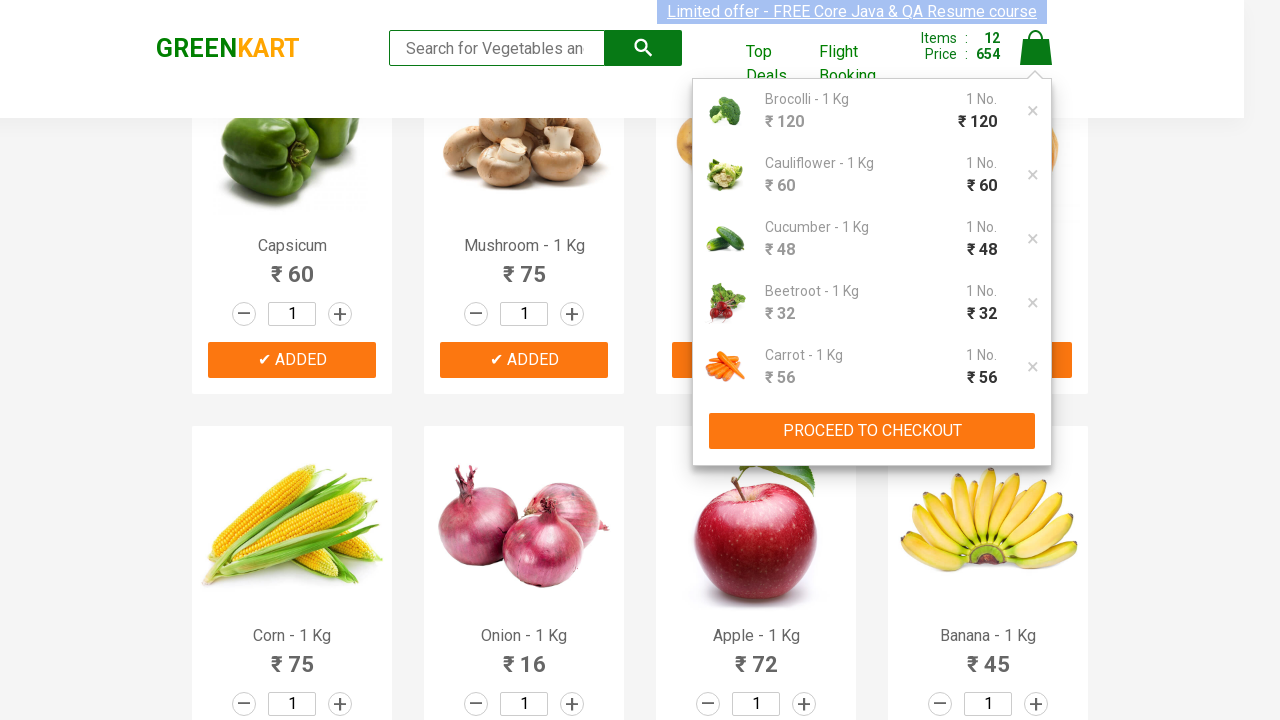

Clicked proceed to checkout button at (872, 431) on xpath=//div[@class='cart-preview active']//div[@class='action-block']//button[@t
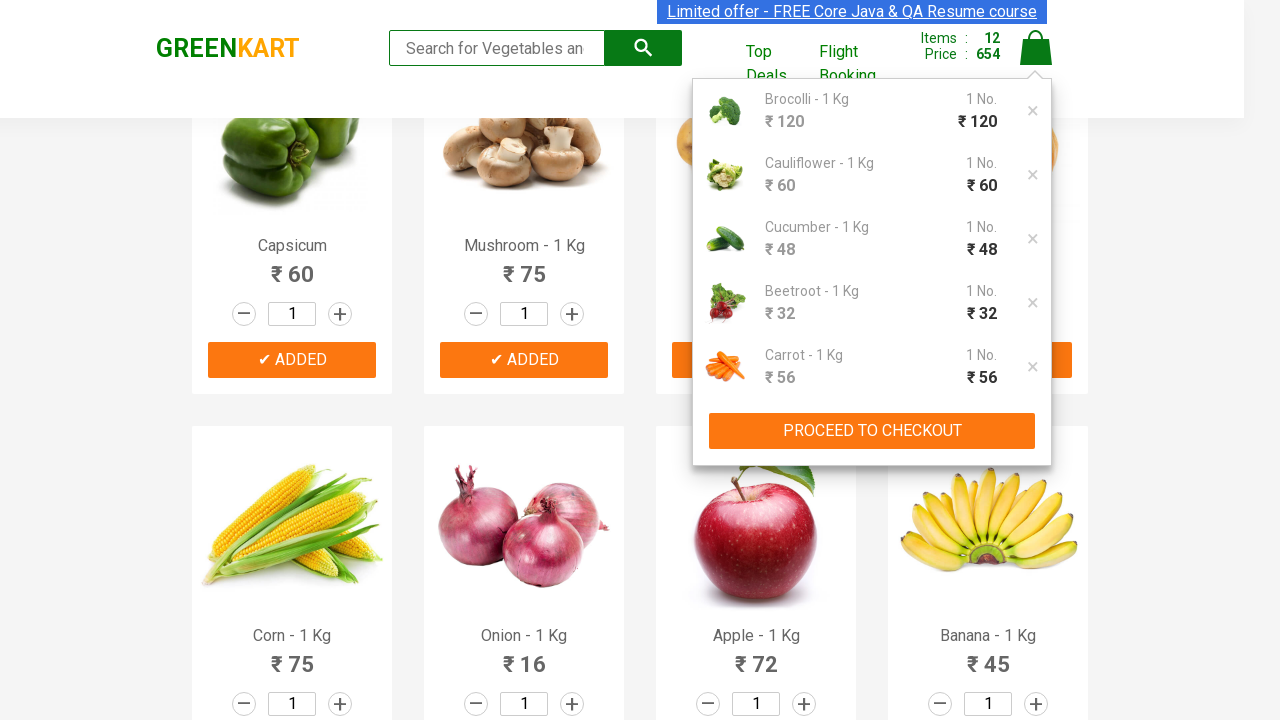

Entered promo code 'rahulshettyacademy' in the promo code field on .promoCode
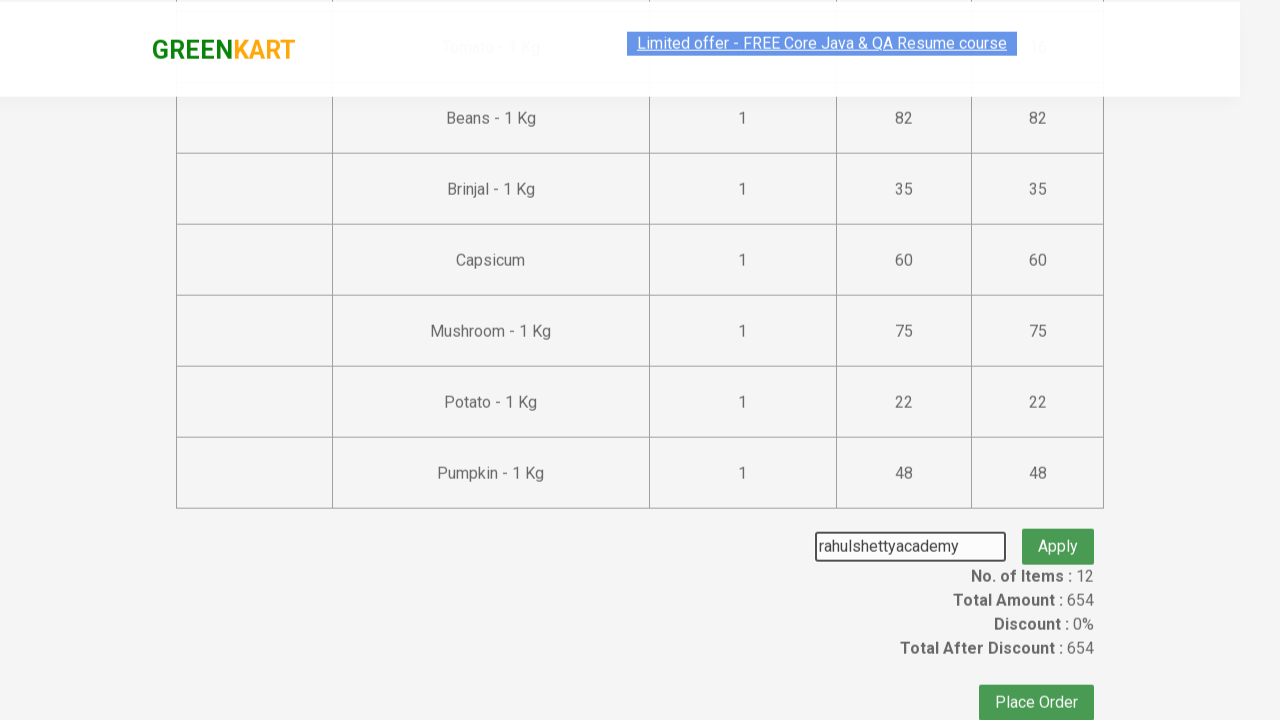

Clicked apply promo button at (1058, 530) on .promoBtn
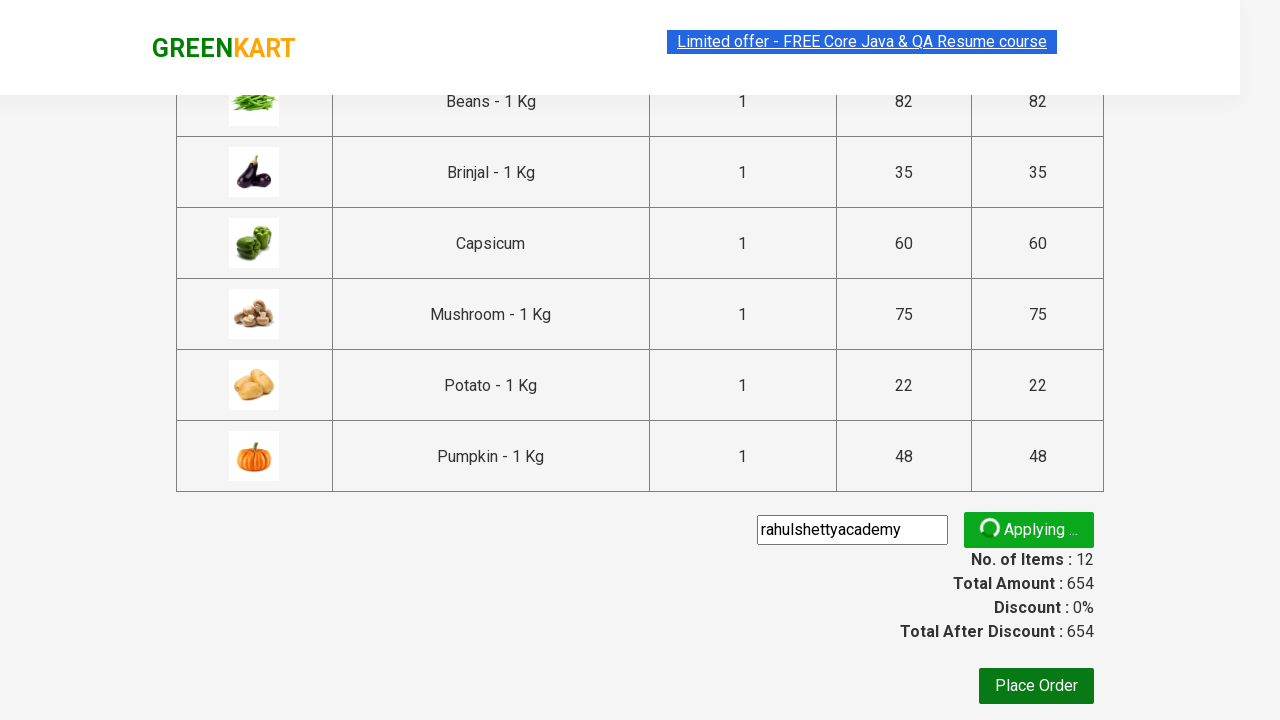

Promo code was successfully applied and confirmation message appeared
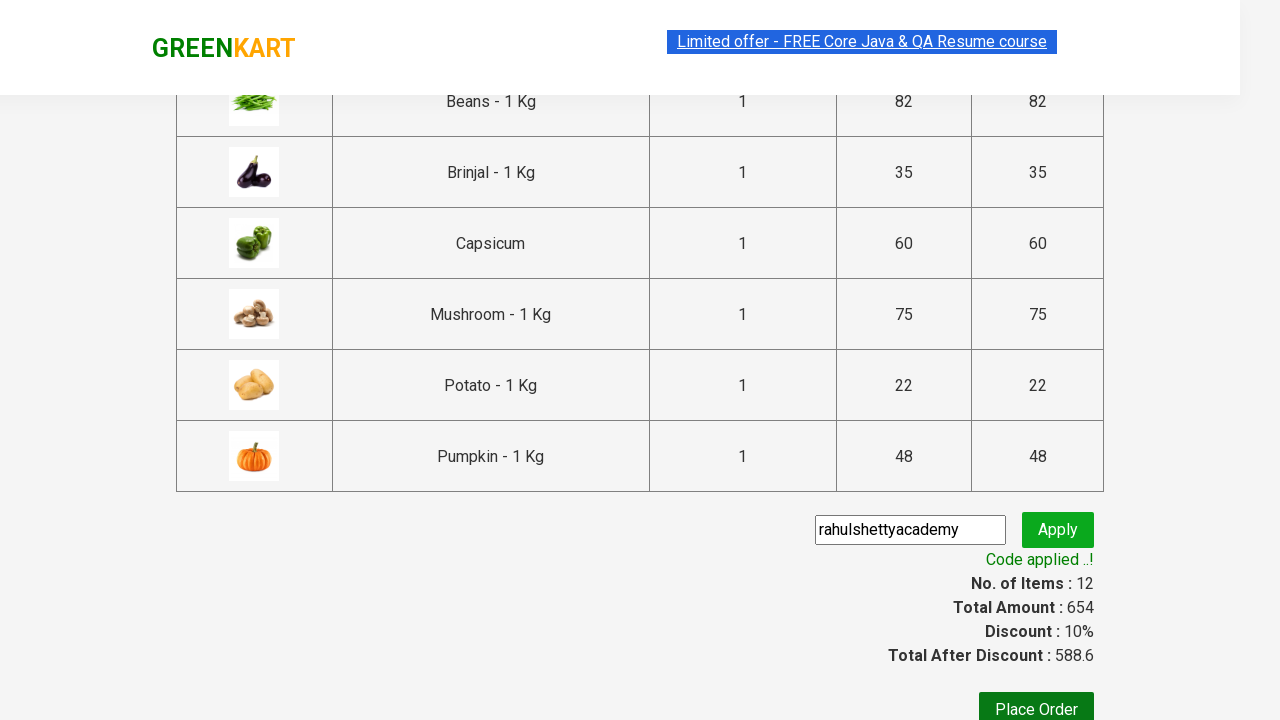

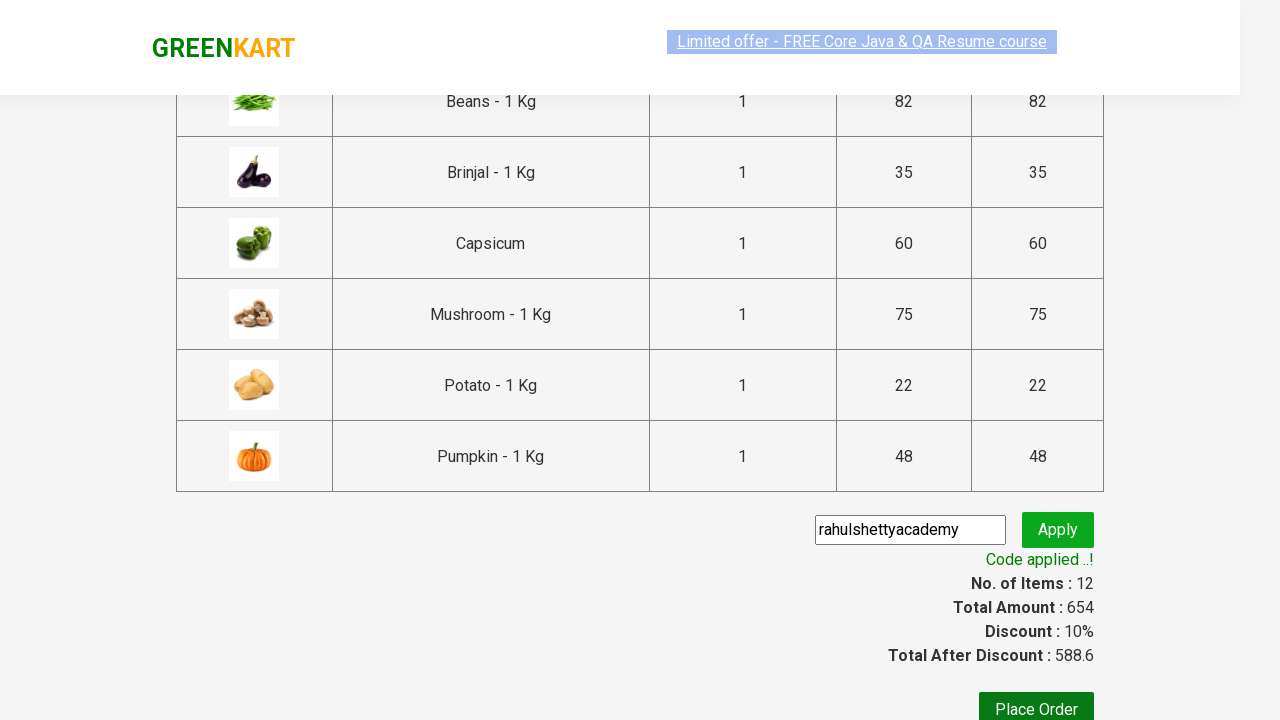